Tests file upload functionality by uploading a file and verifying the upload was successful by checking for the confirmation message.

Starting URL: https://the-internet.herokuapp.com/upload

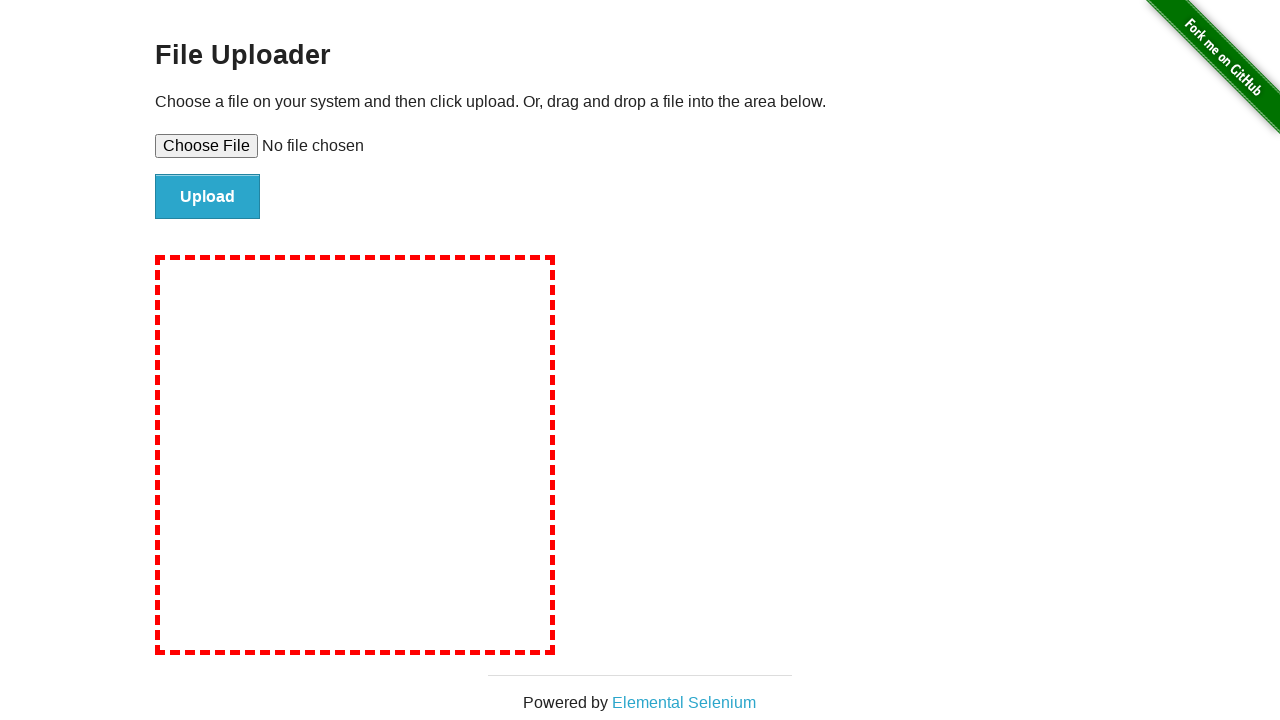

Created temporary test file with content
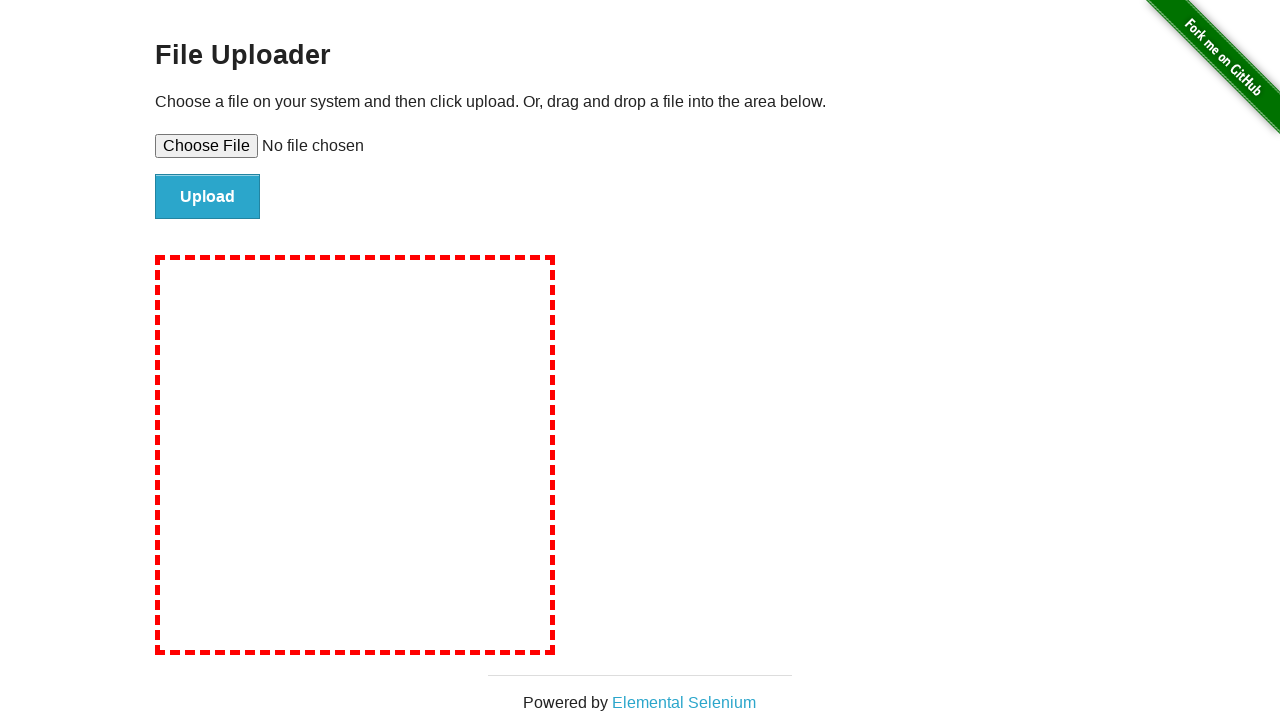

Set input files with temporary test file
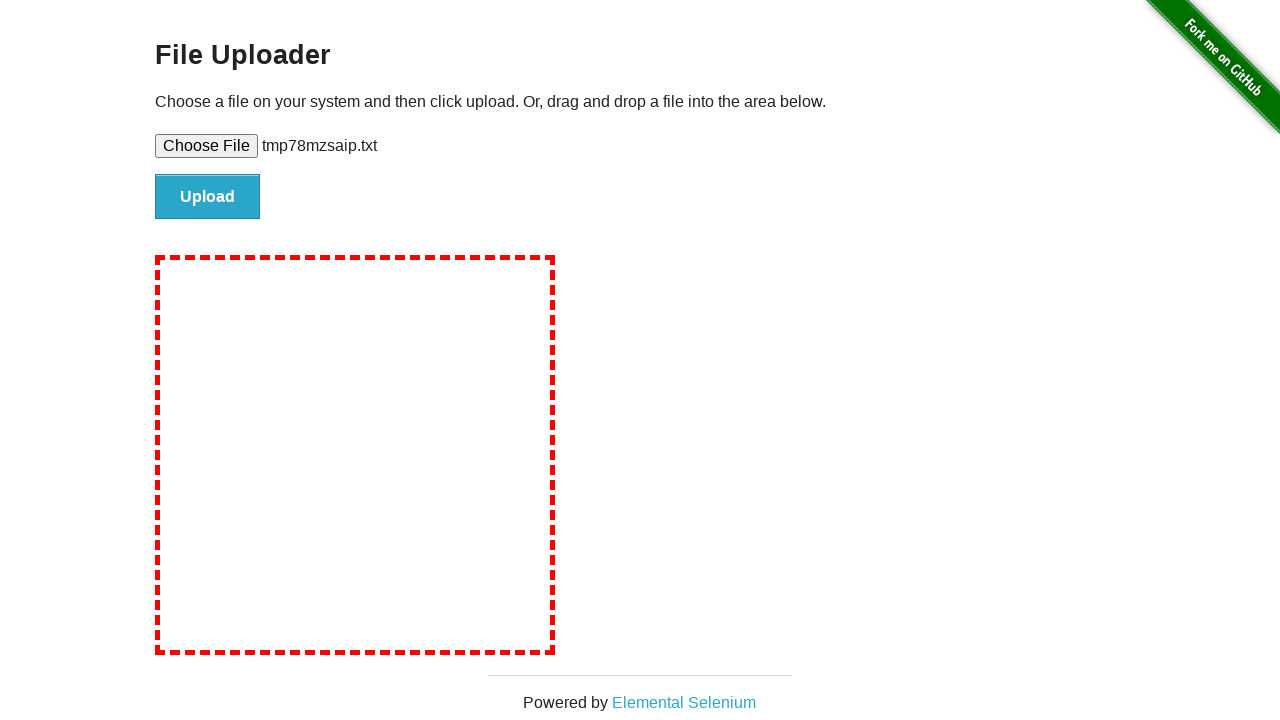

Clicked file upload submit button at (208, 197) on #file-submit
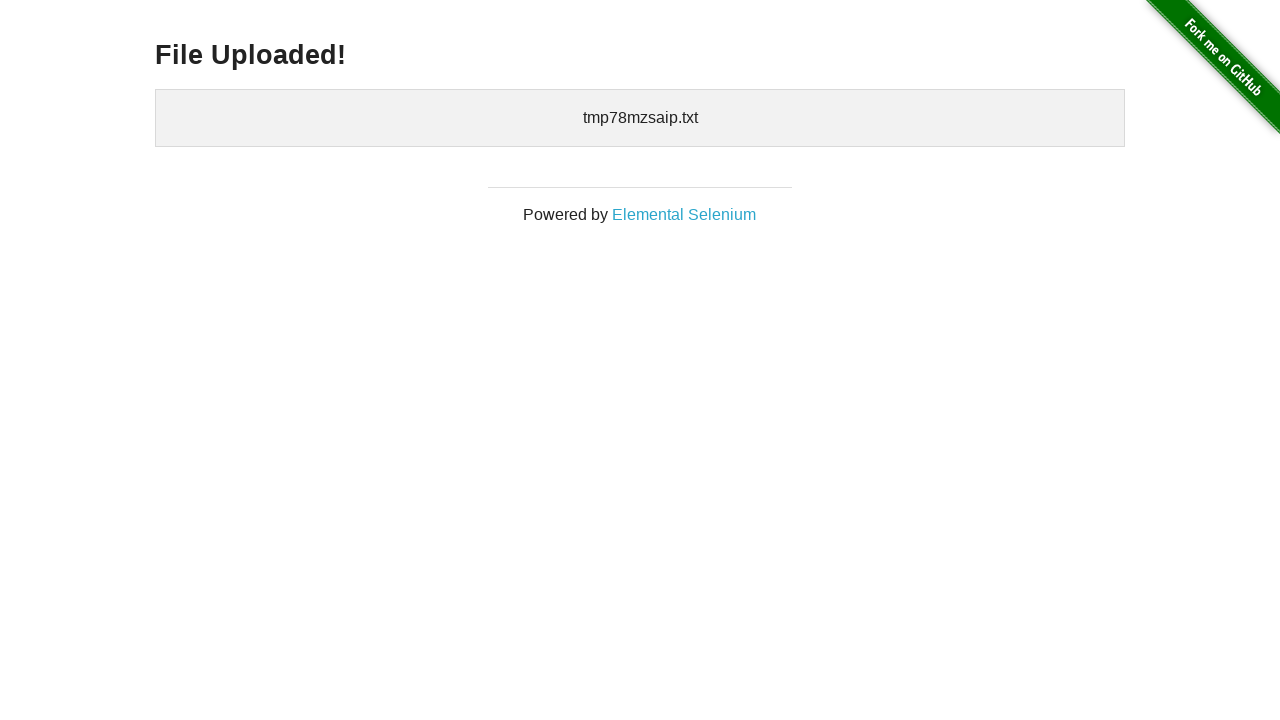

Upload confirmation header became visible
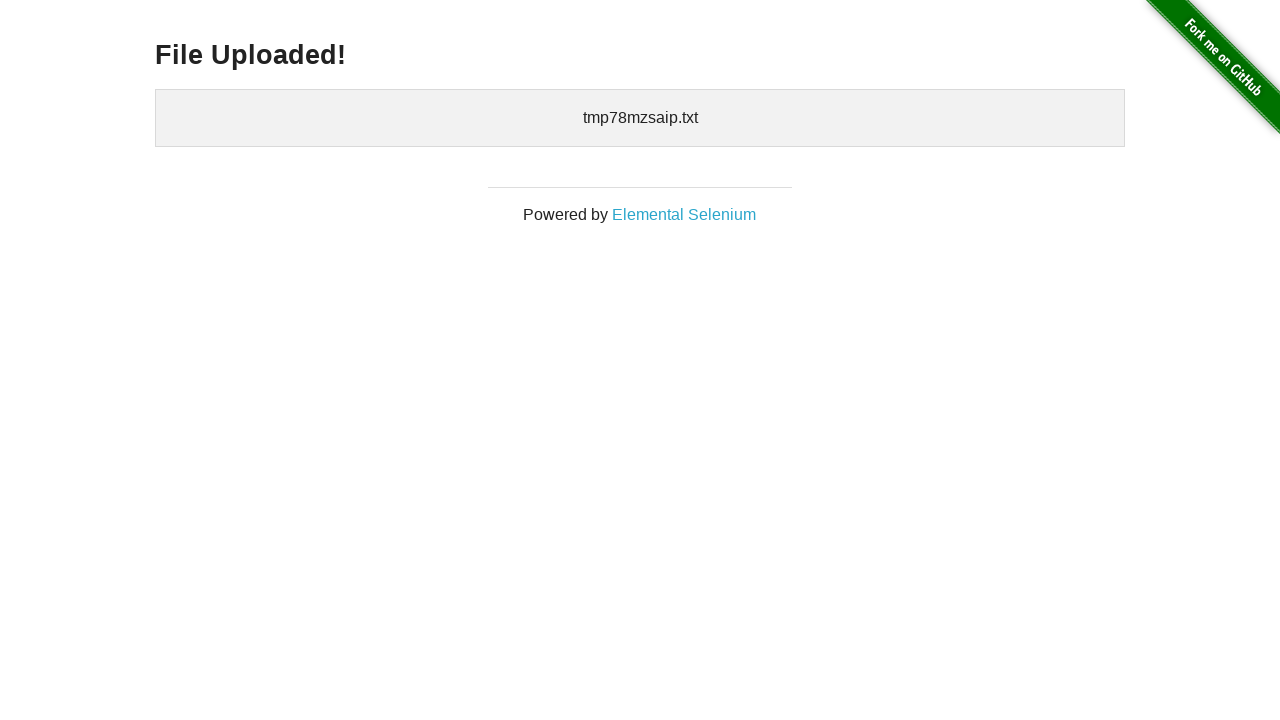

Verified file upload confirmation is displayed
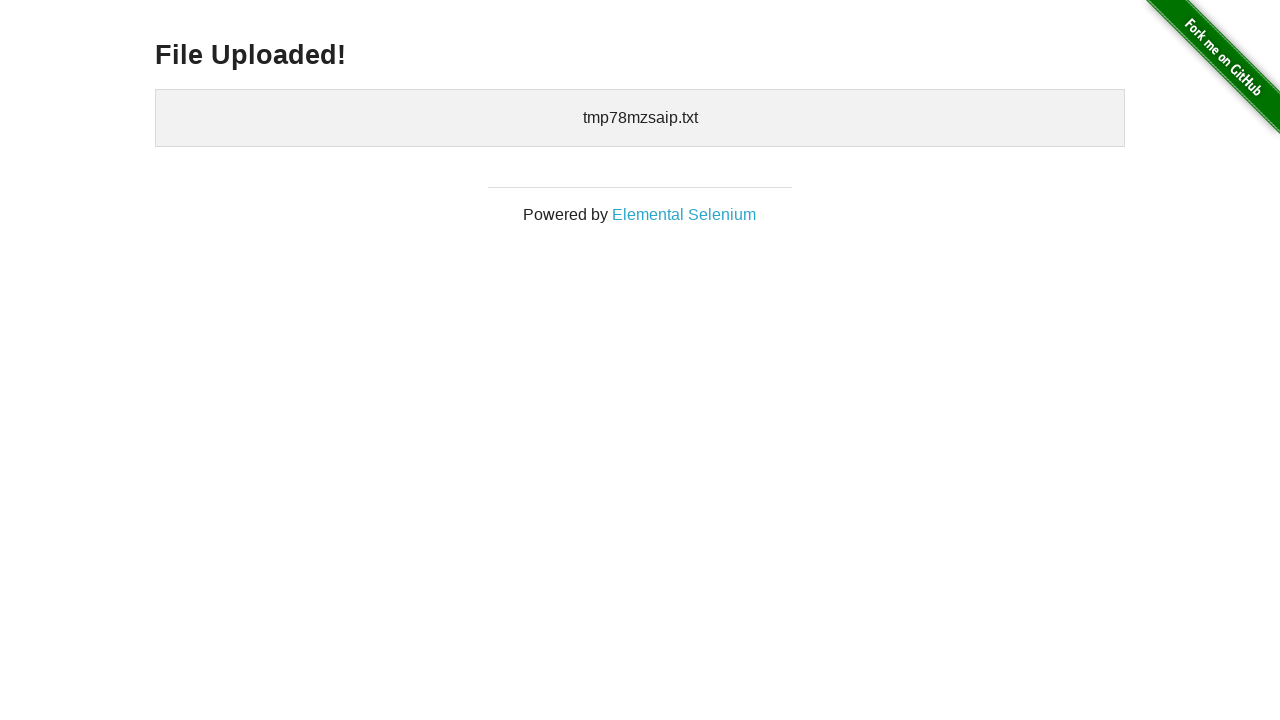

Cleaned up temporary test file
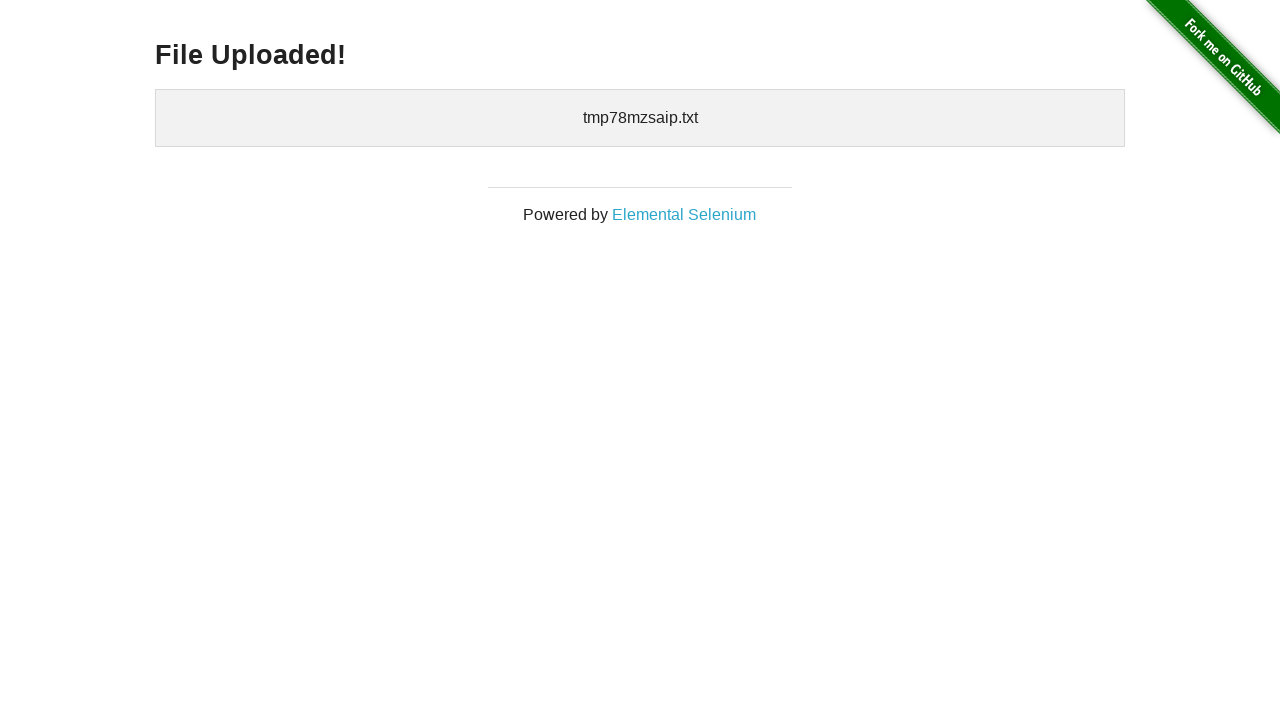

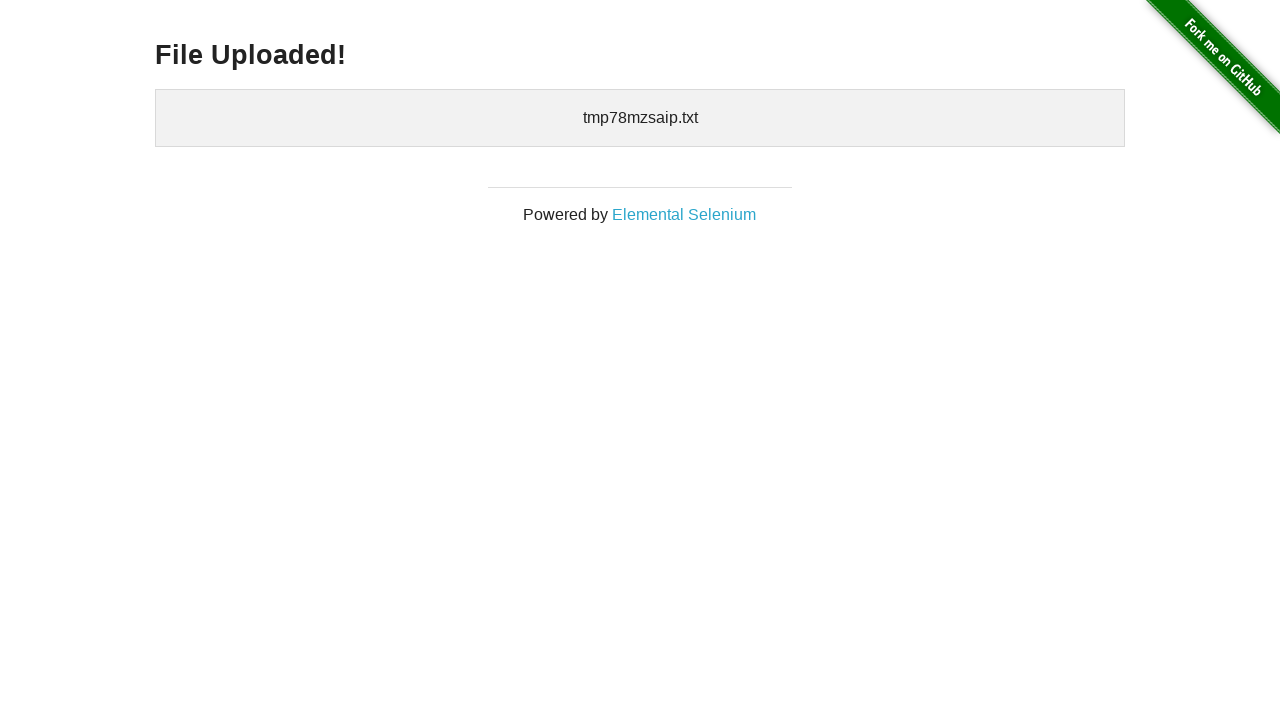